Tests clicking a JavaScript confirm dialog and accepting it (clicking OK), then verifies the result message

Starting URL: https://the-internet.herokuapp.com/javascript_alerts

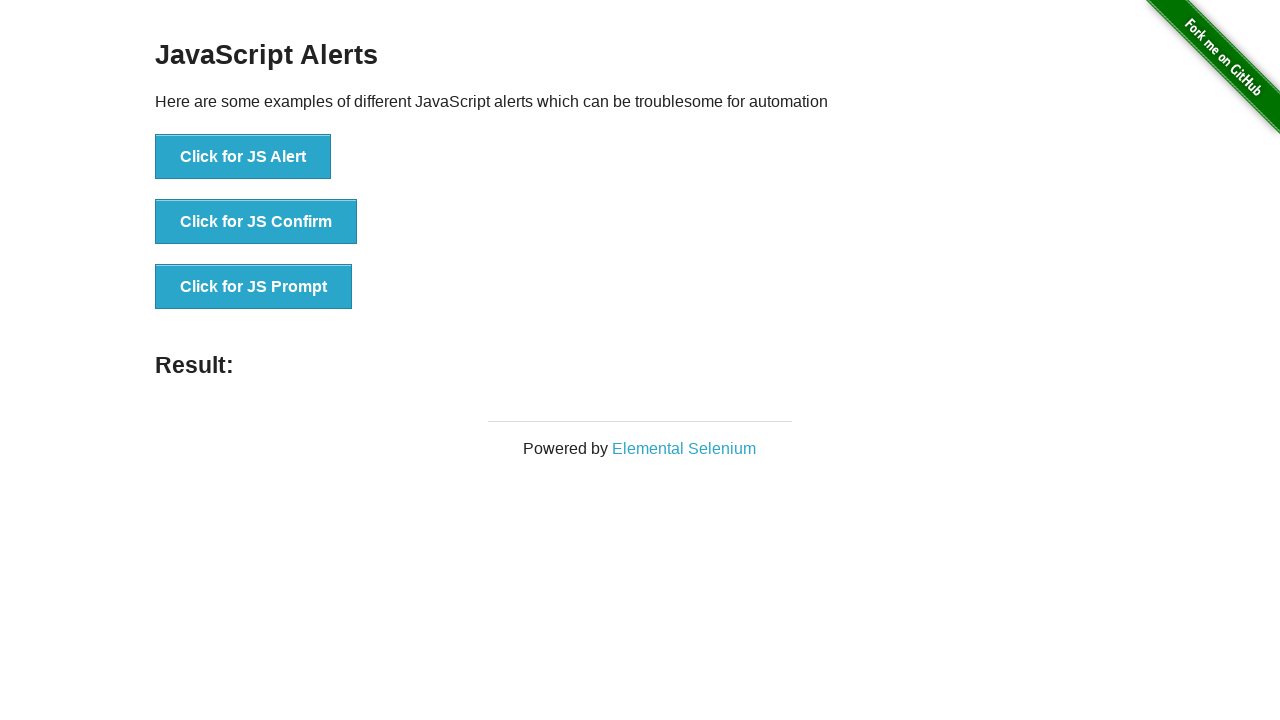

Set up dialog handler to accept confirm dialogs
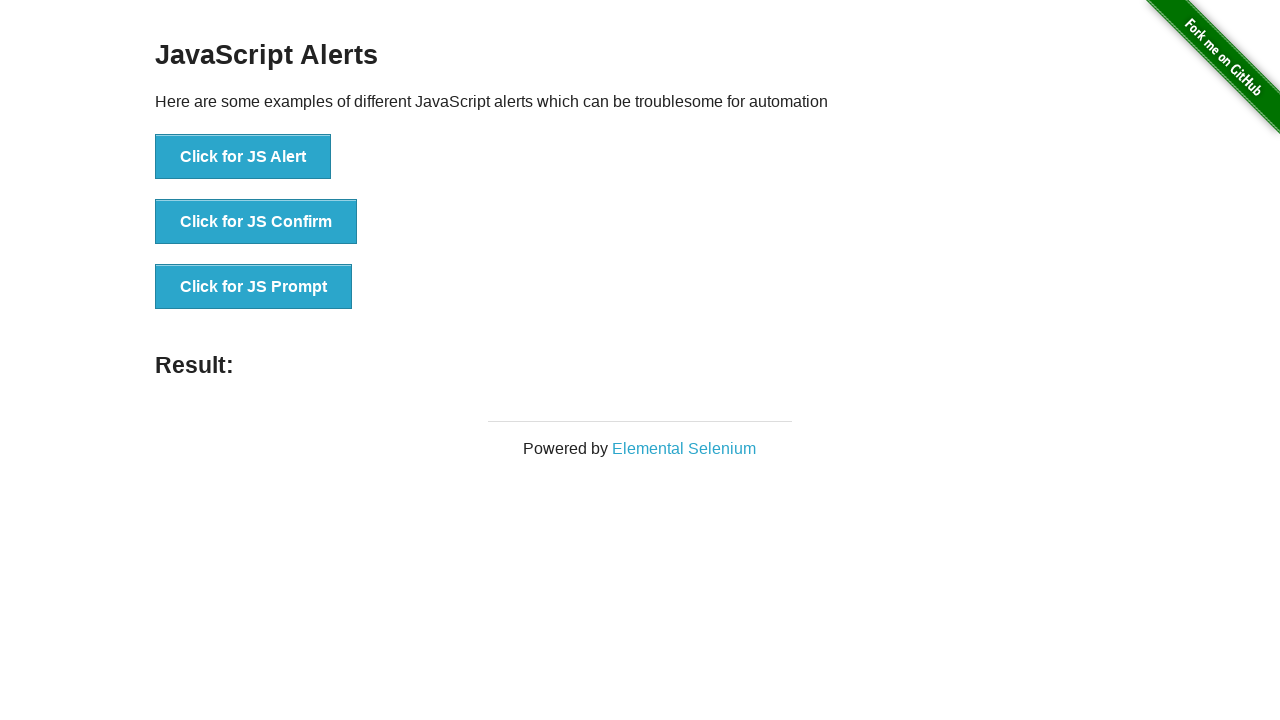

Clicked the JS Confirm button at (256, 222) on xpath=//button[.='Click for JS Confirm']
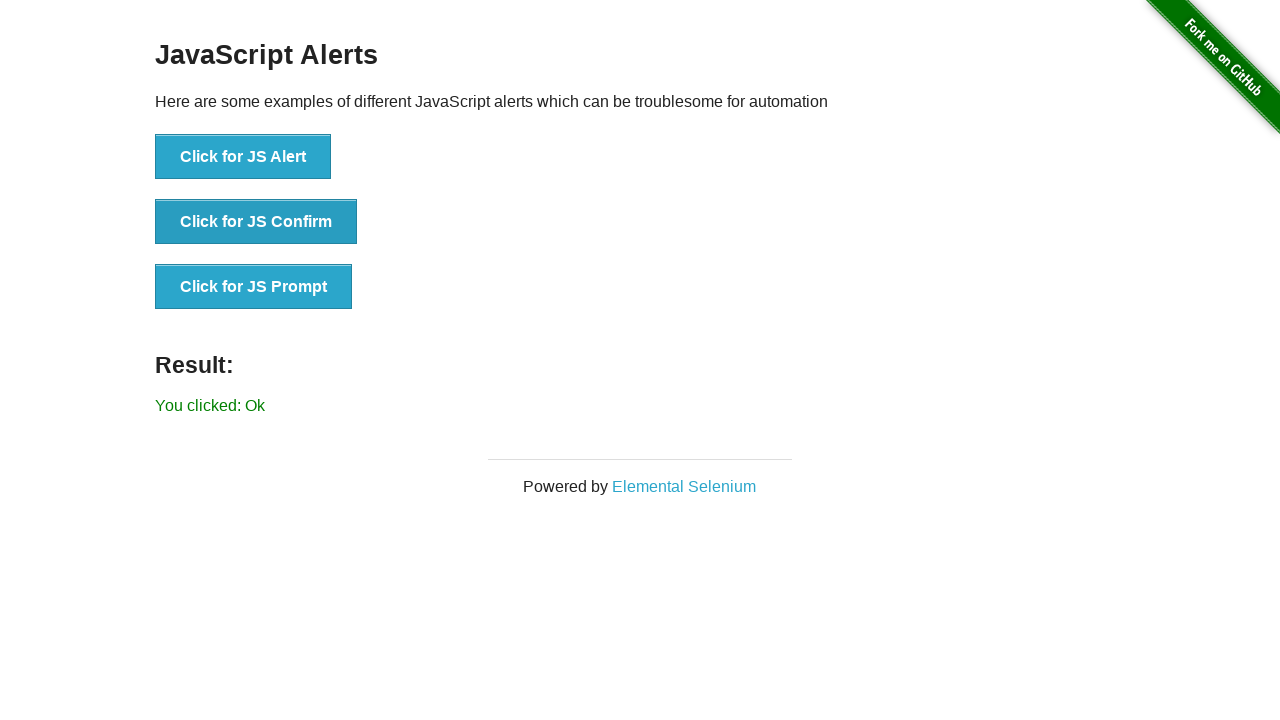

Result message appeared after accepting confirm dialog
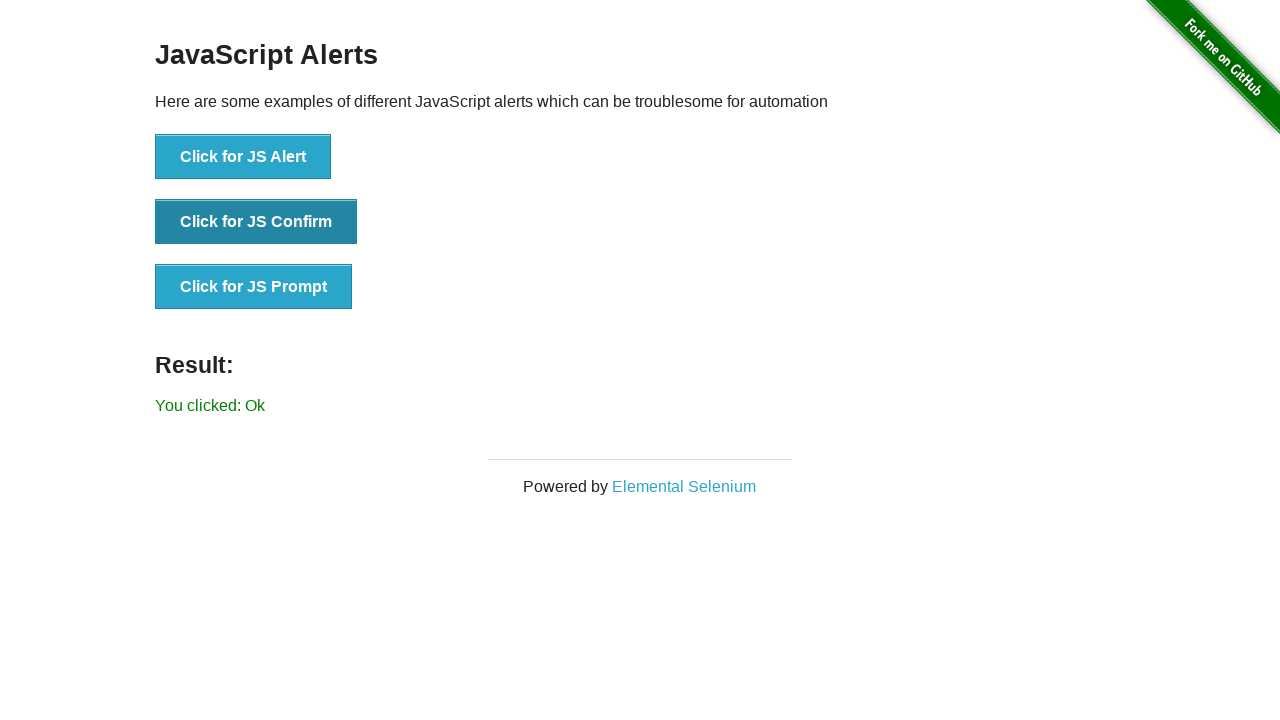

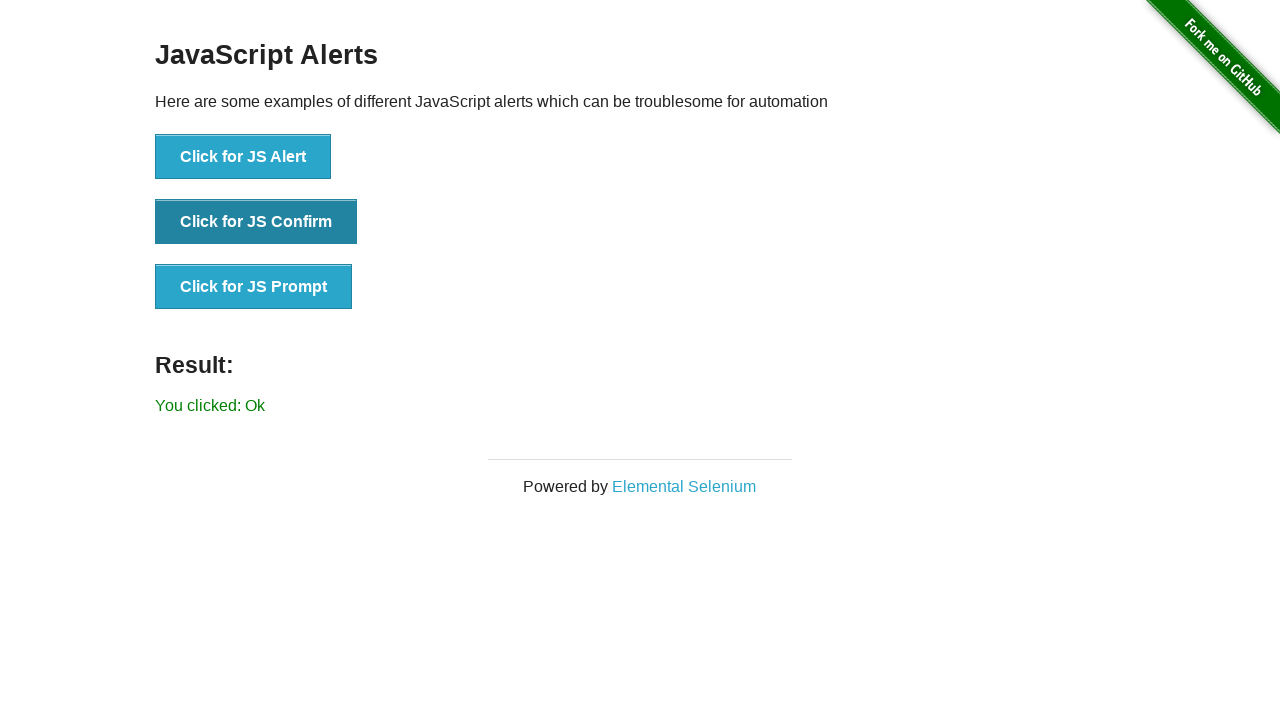